Navigates to the Rahul Shetty Academy Automation Practice page (test stub with no additional actions)

Starting URL: https://rahulshettyacademy.com/AutomationPractice/

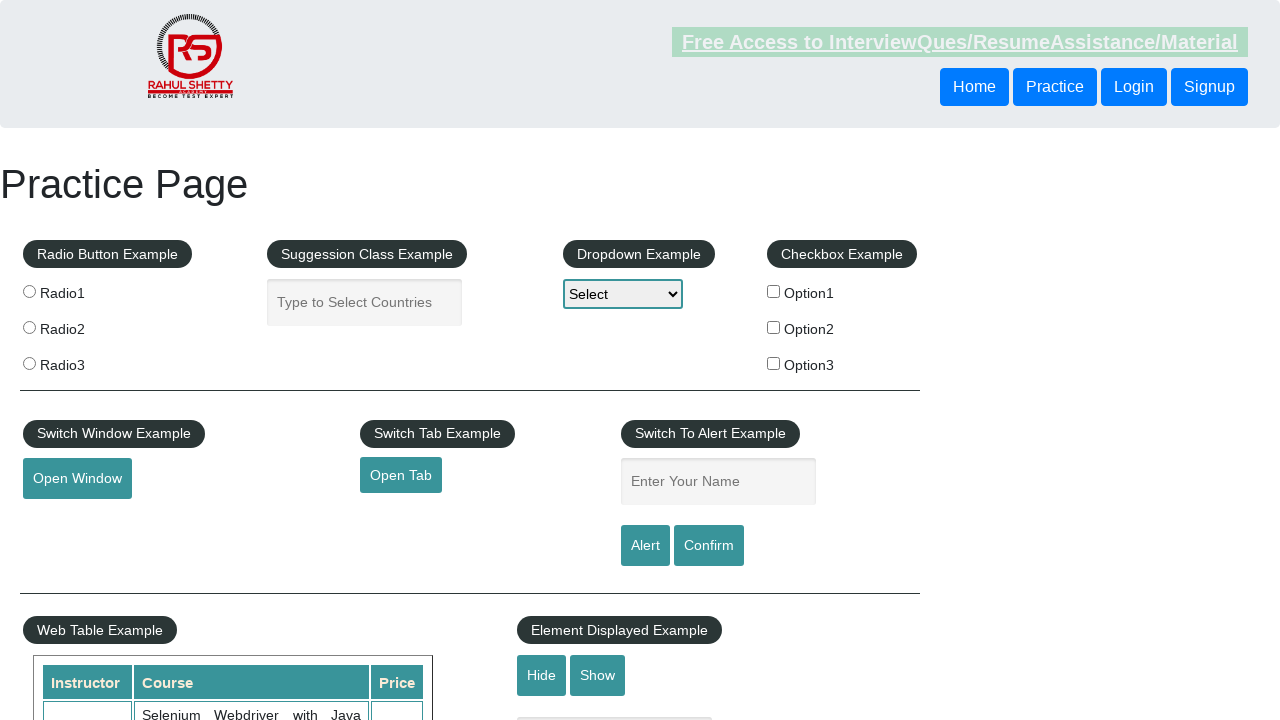

Waited for page DOM to load on Rahul Shetty Academy Automation Practice page
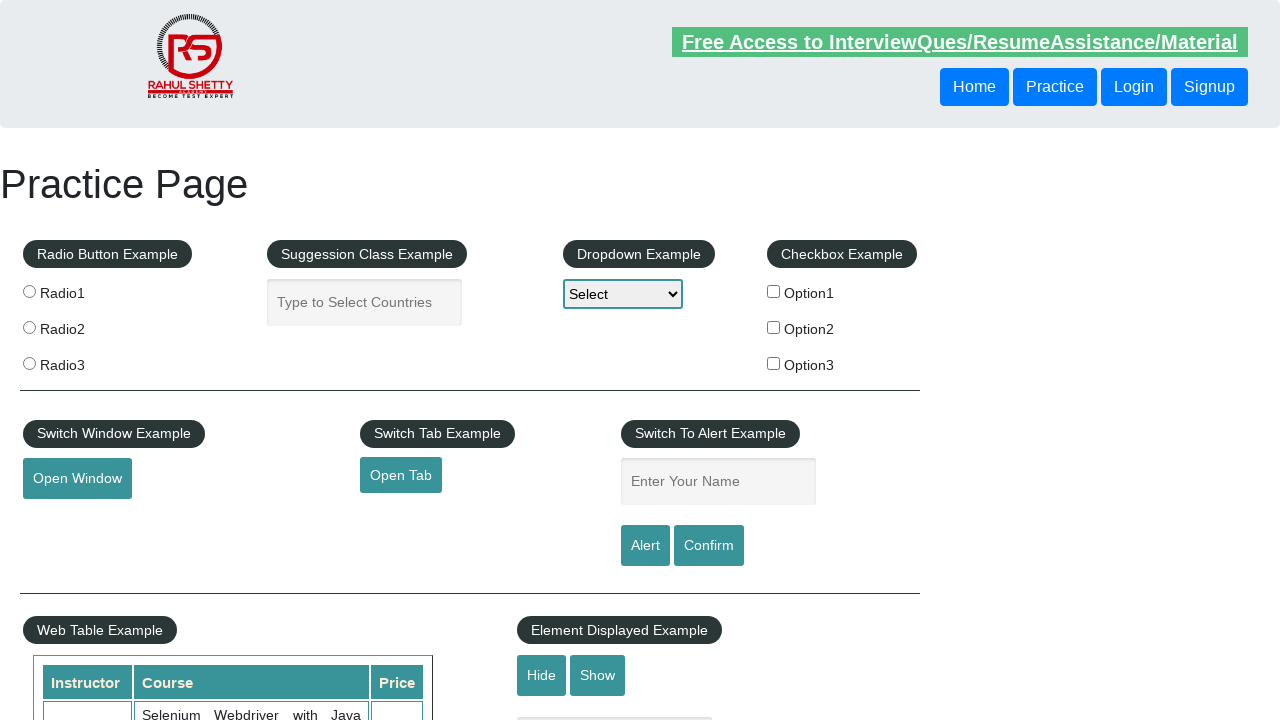

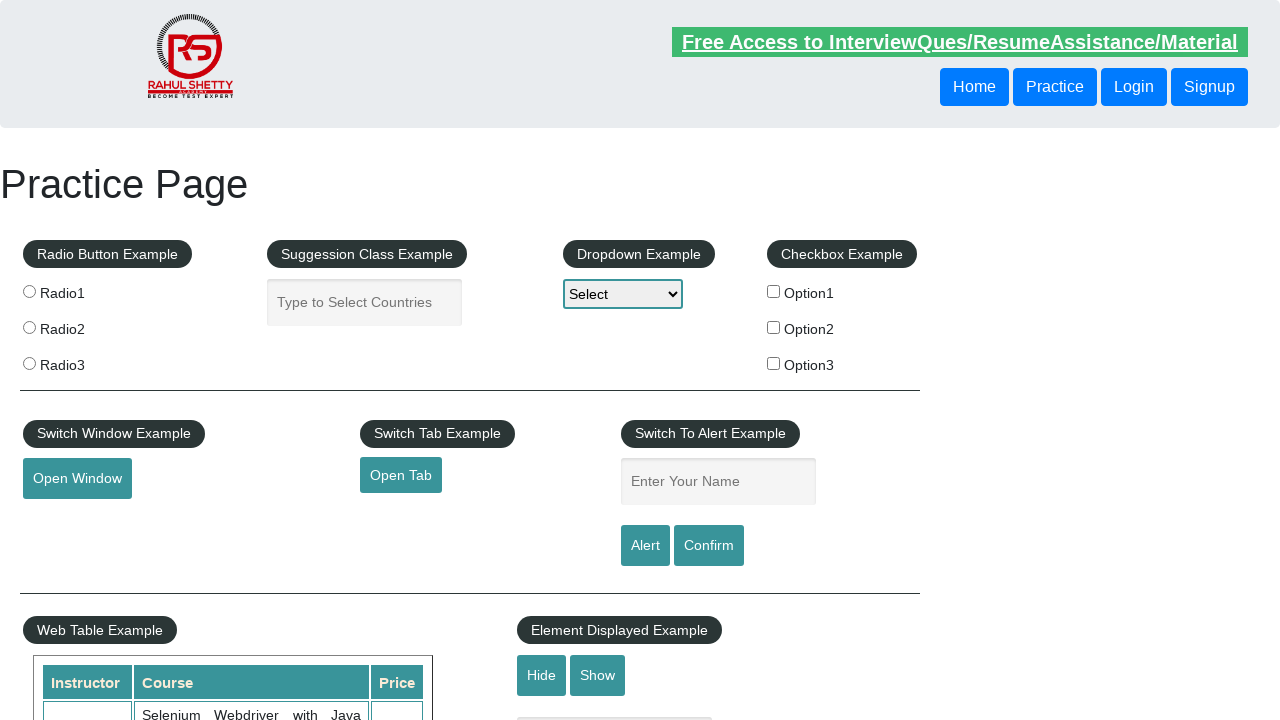